Tests child window handling by clicking a documentation link that opens in a new tab, extracting text from the new page, and verifying URL and title attributes

Starting URL: https://rahulshettyacademy.com/loginpagePractise/

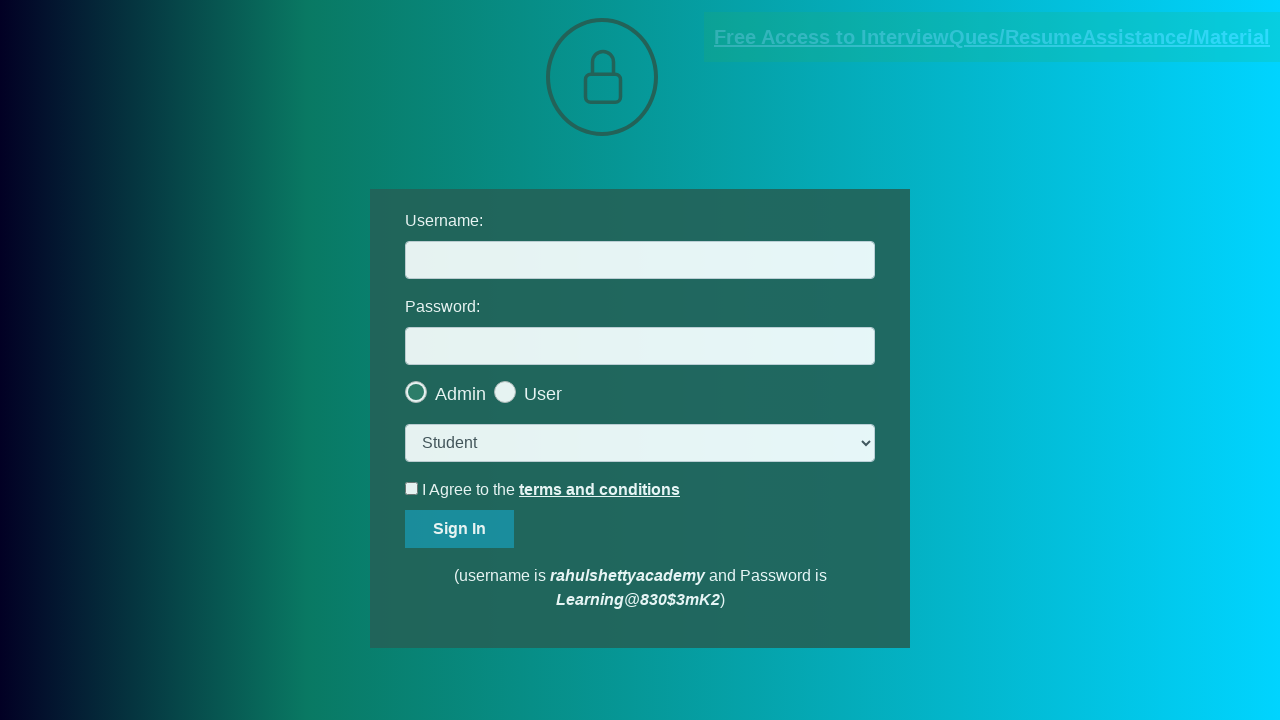

Verified current page URL contains 'loginpagePractise'
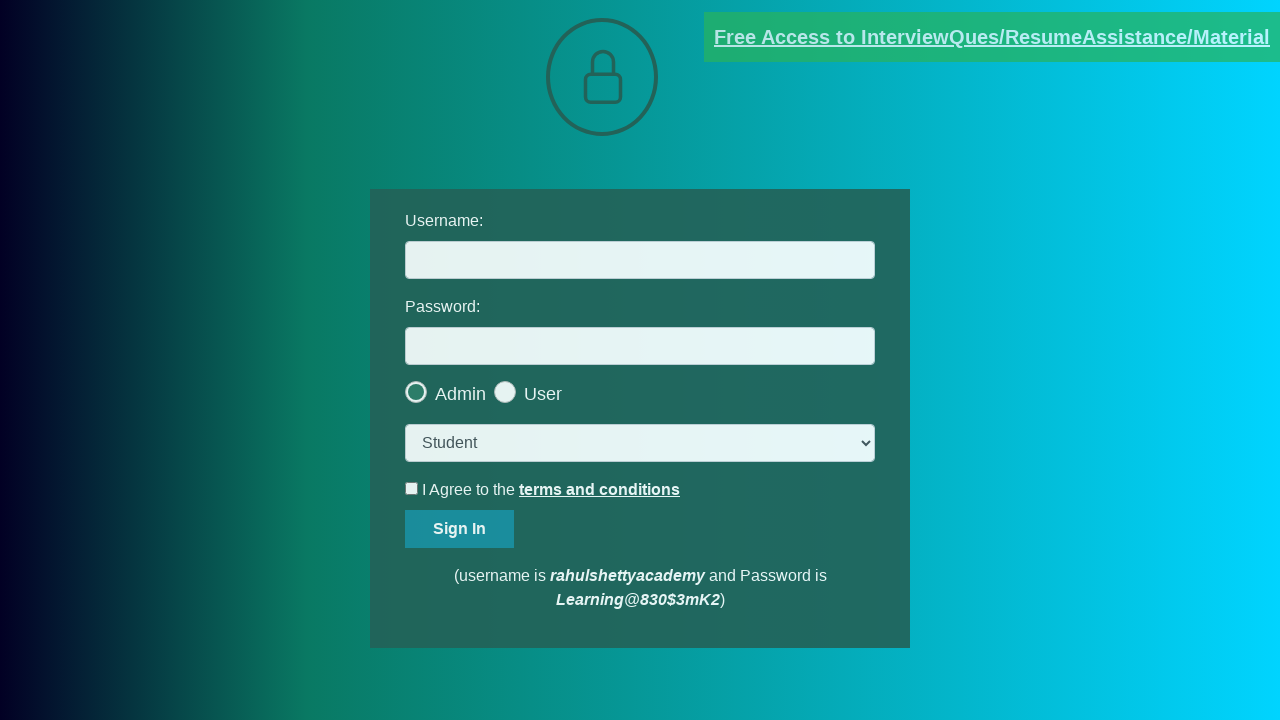

Located the documentation link with 'documents-request' href
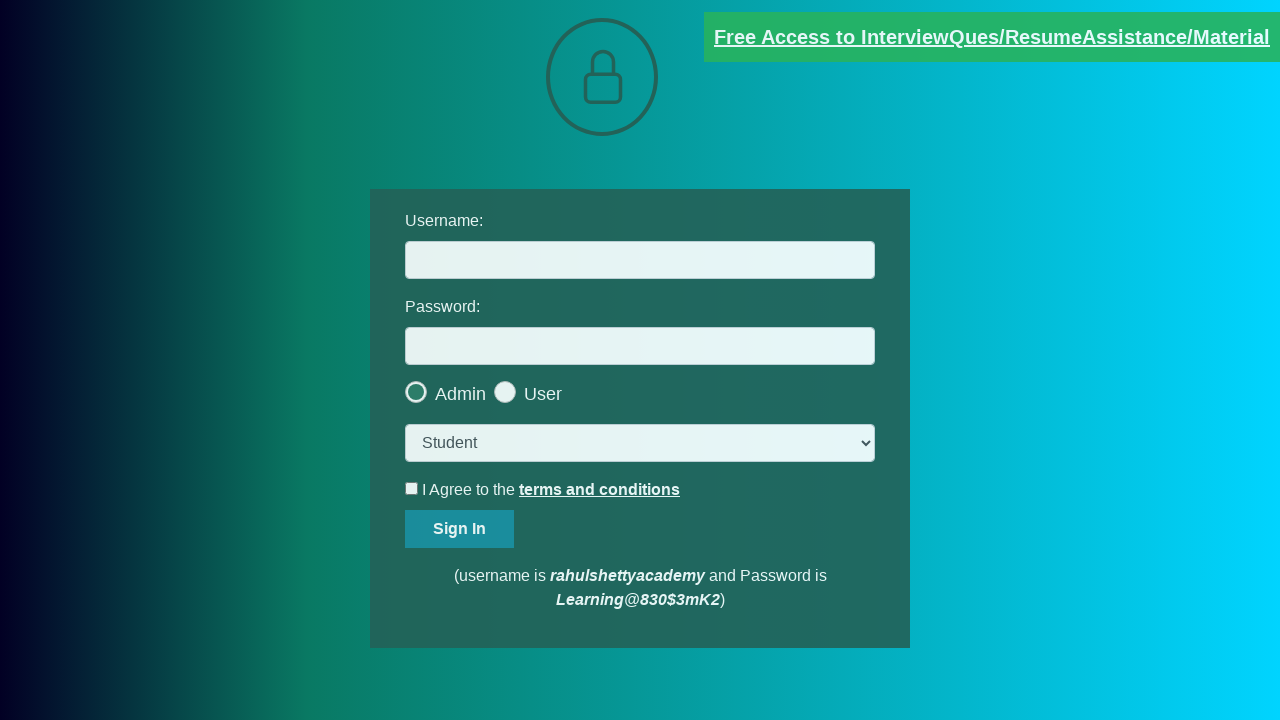

Clicked documentation link to open new page at (992, 37) on [href*='documents-request']
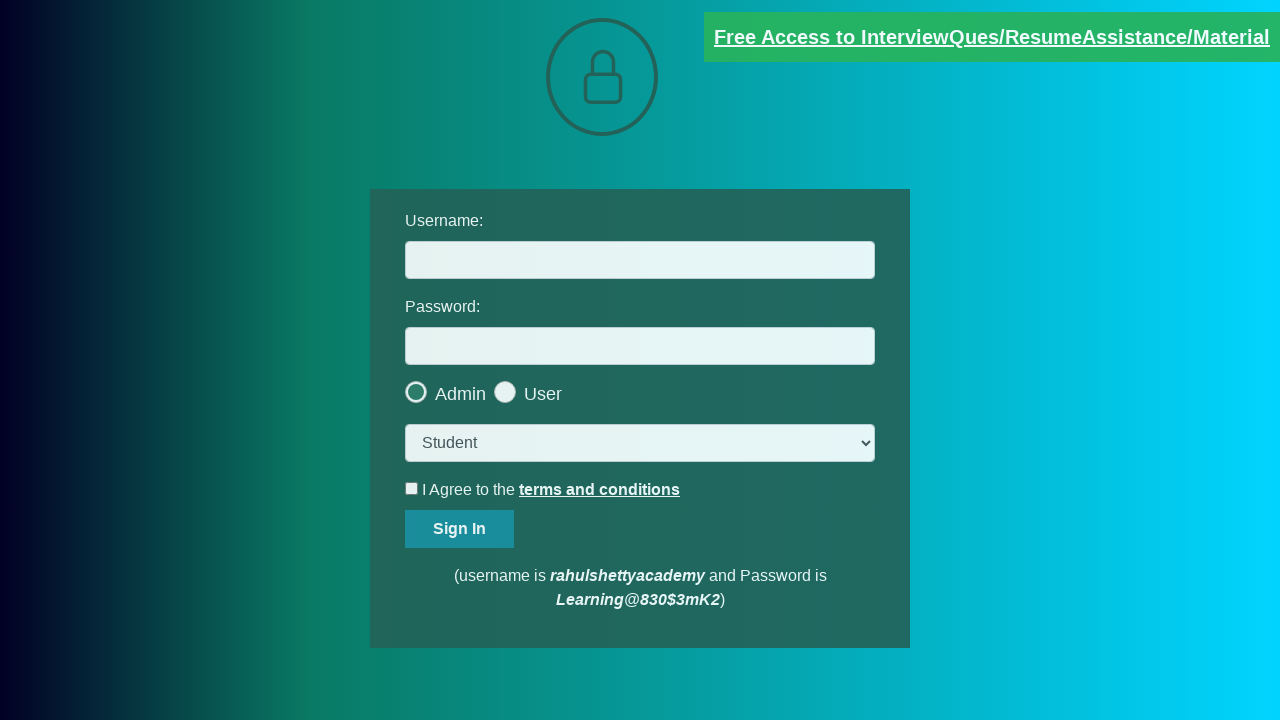

New page opened in child window
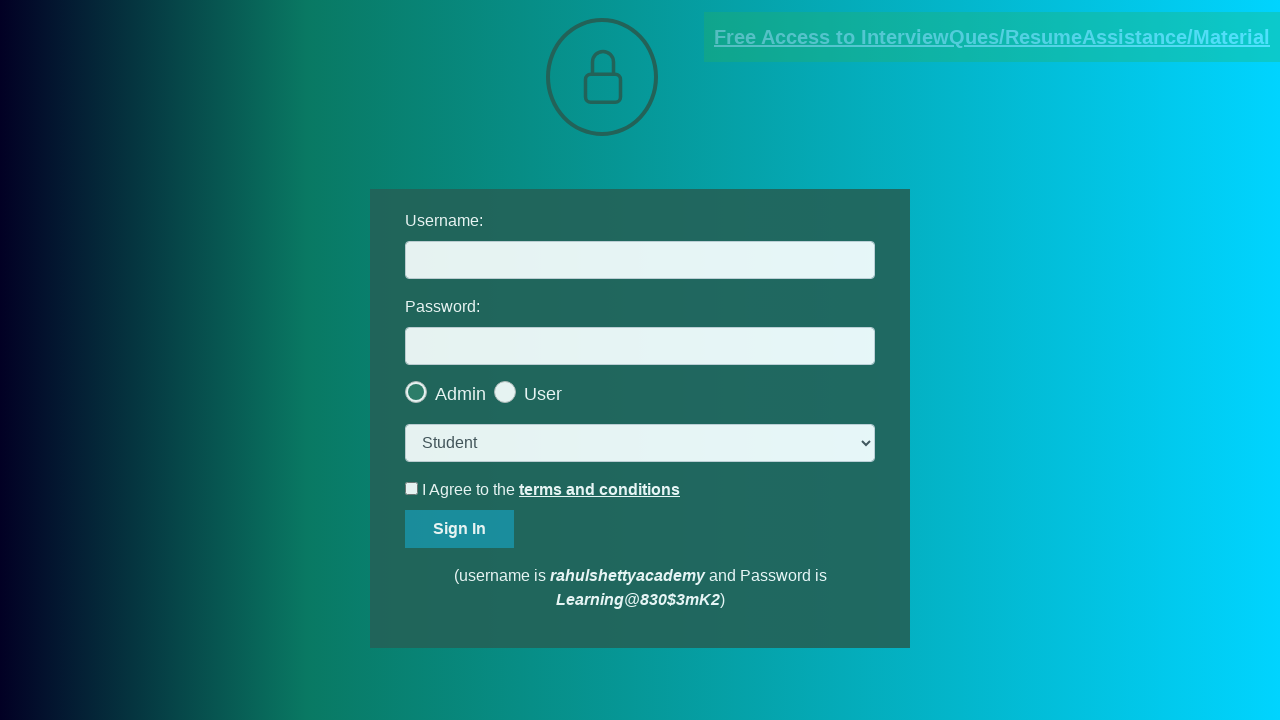

Child page fully loaded
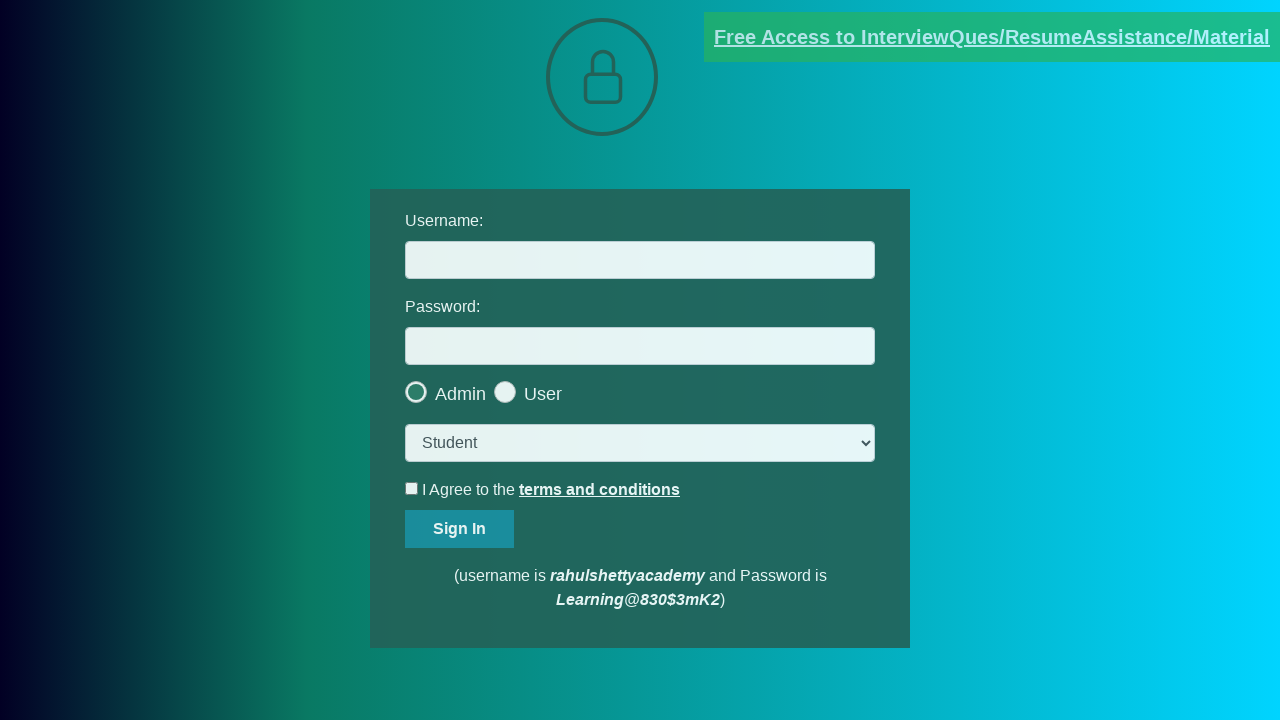

Verified child page title matches 'RS Academy'
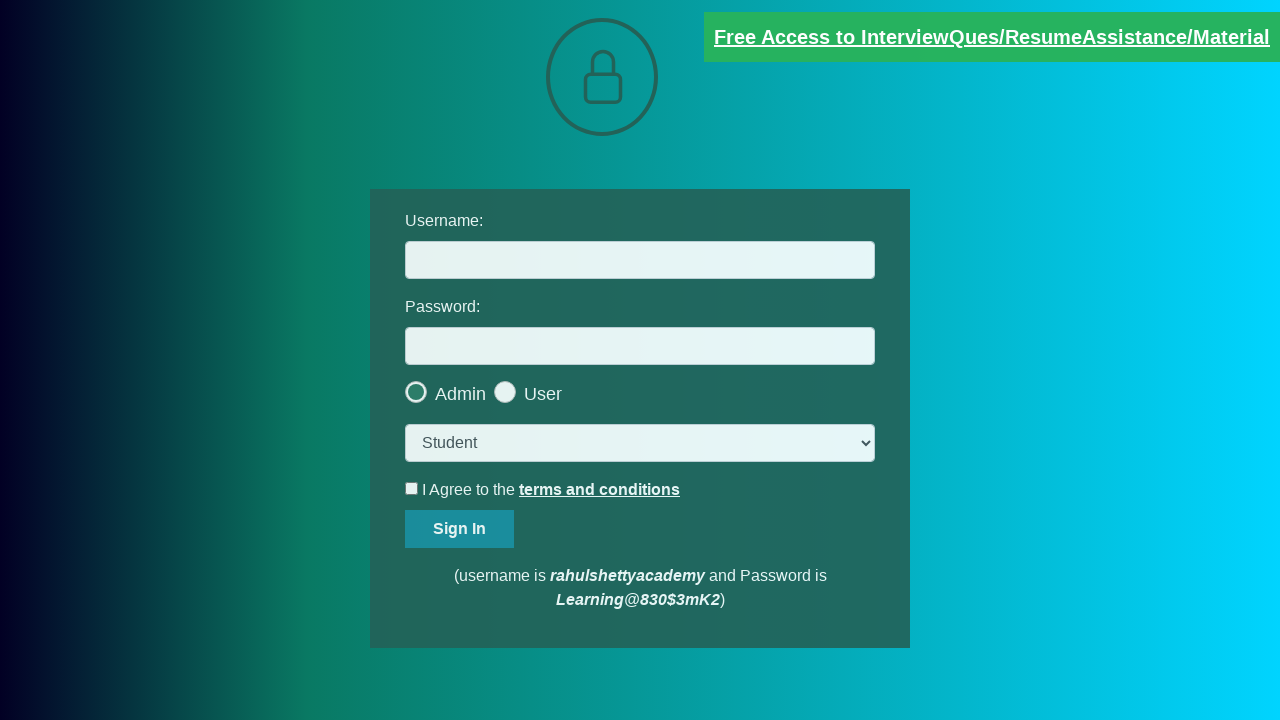

Extracted text content from warning element on child page
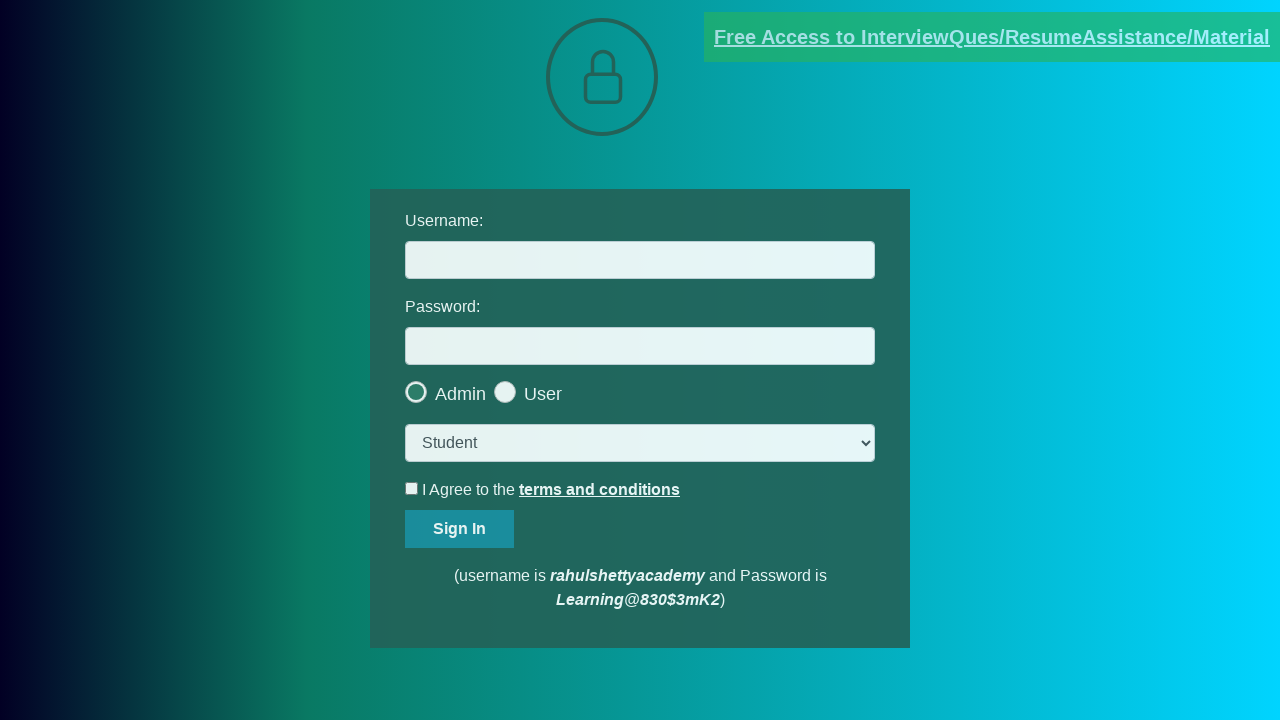

Split warning text by '@' symbol to extract email parts
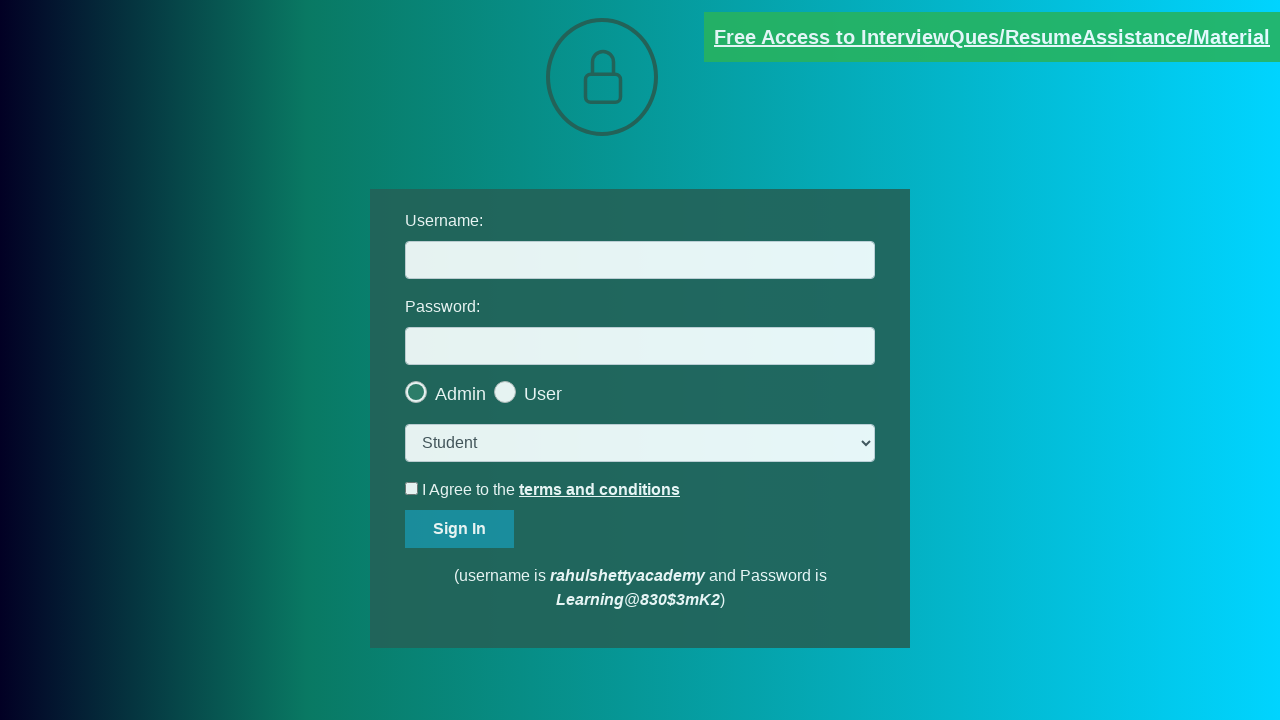

Parsed email domain: rahulshettyacademy.com
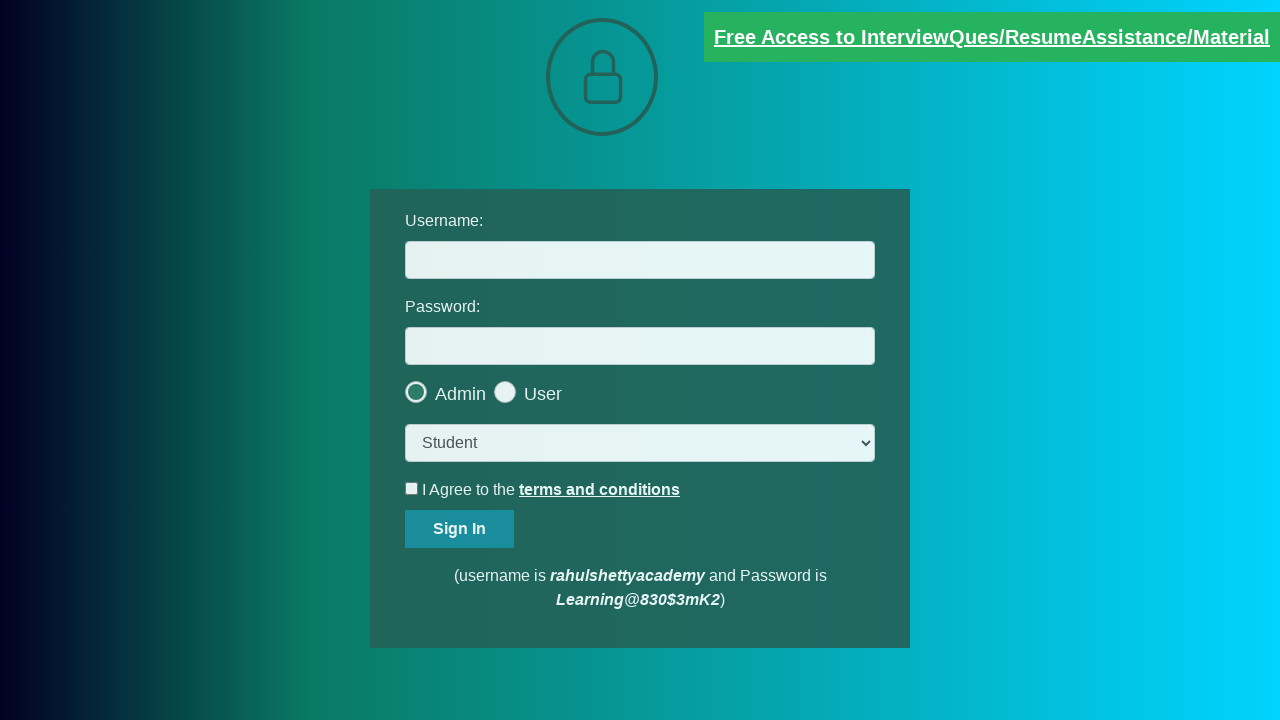

Filled username field with extracted domain 'rahulshettyacademy.com' on original page on #username
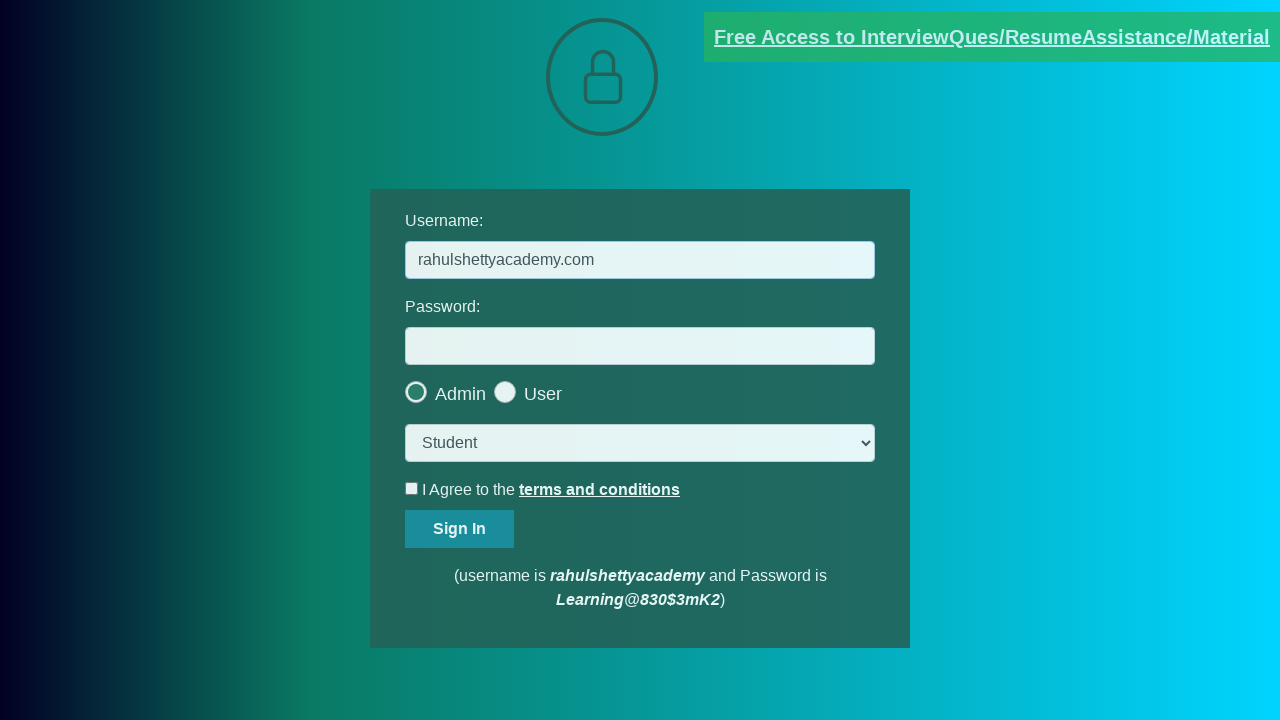

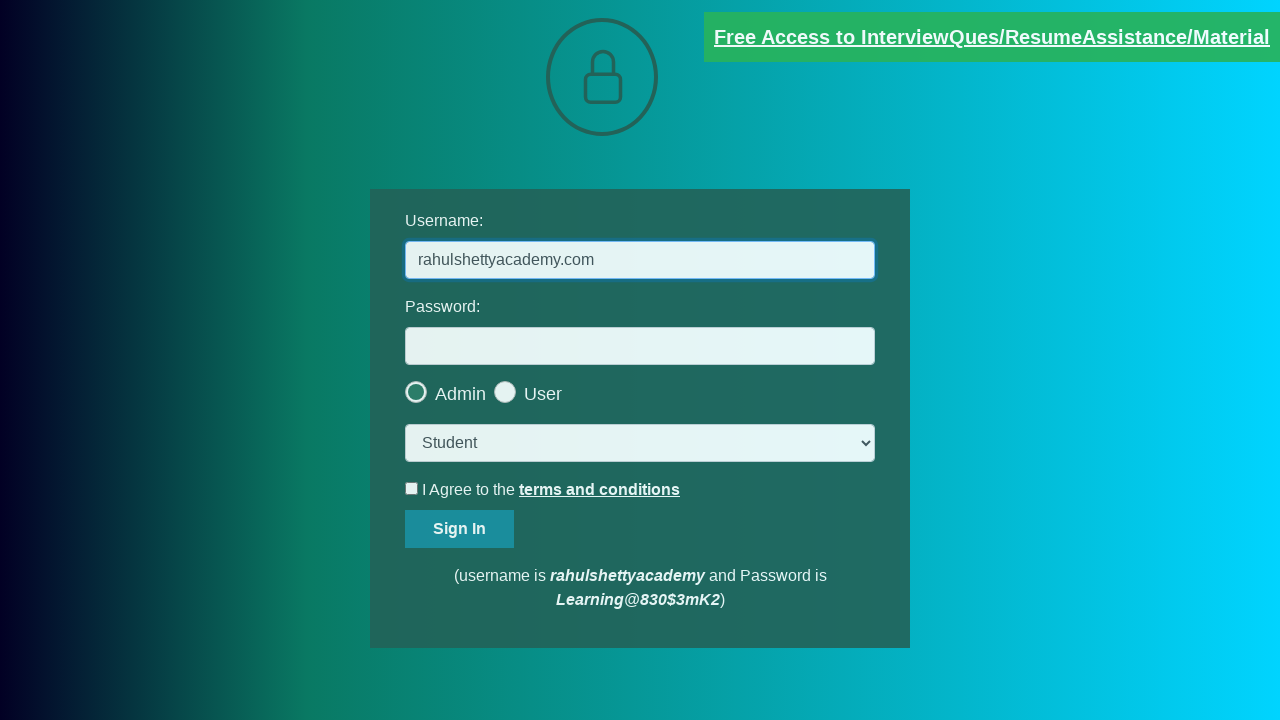